Tests nested iframe navigation by switching between parent and child iframes and entering text in an input field within the inner iframe

Starting URL: http://demo.automationtesting.in/Frames.html

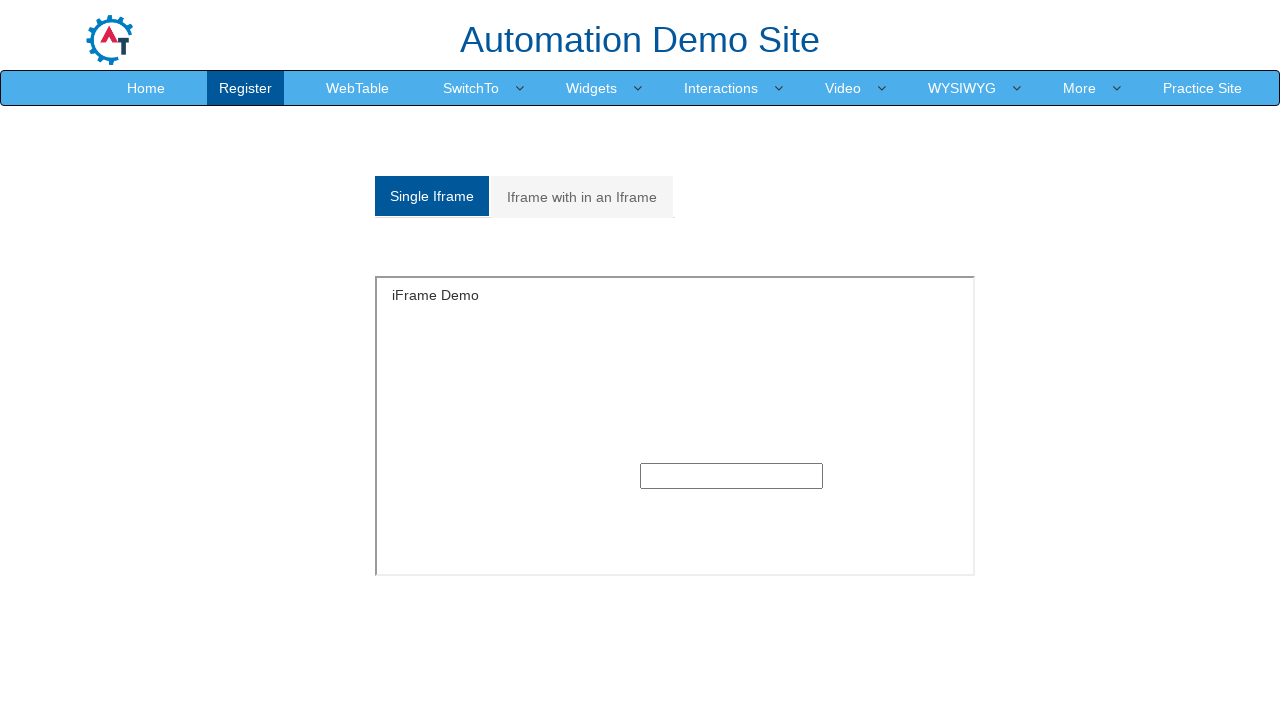

Clicked on 'Iframe with in an Iframe' tab at (582, 197) on text=Iframe with in an Iframe
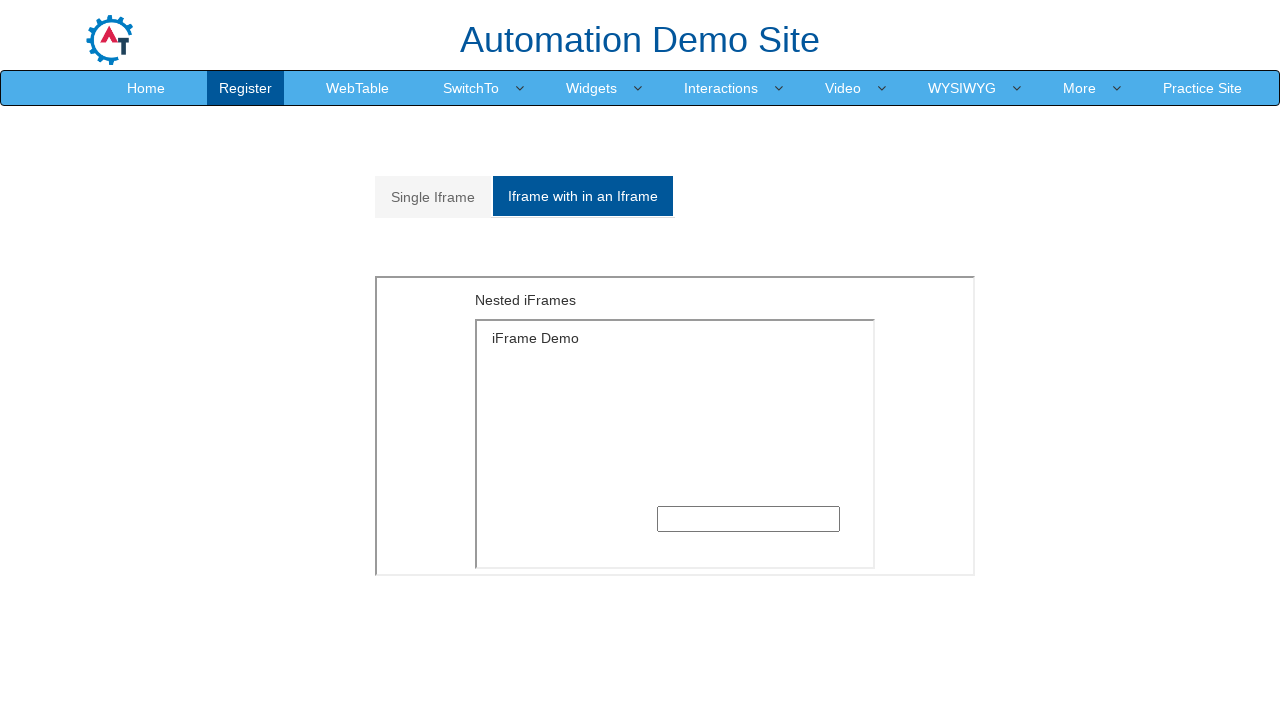

Located outer iframe using frame_locator
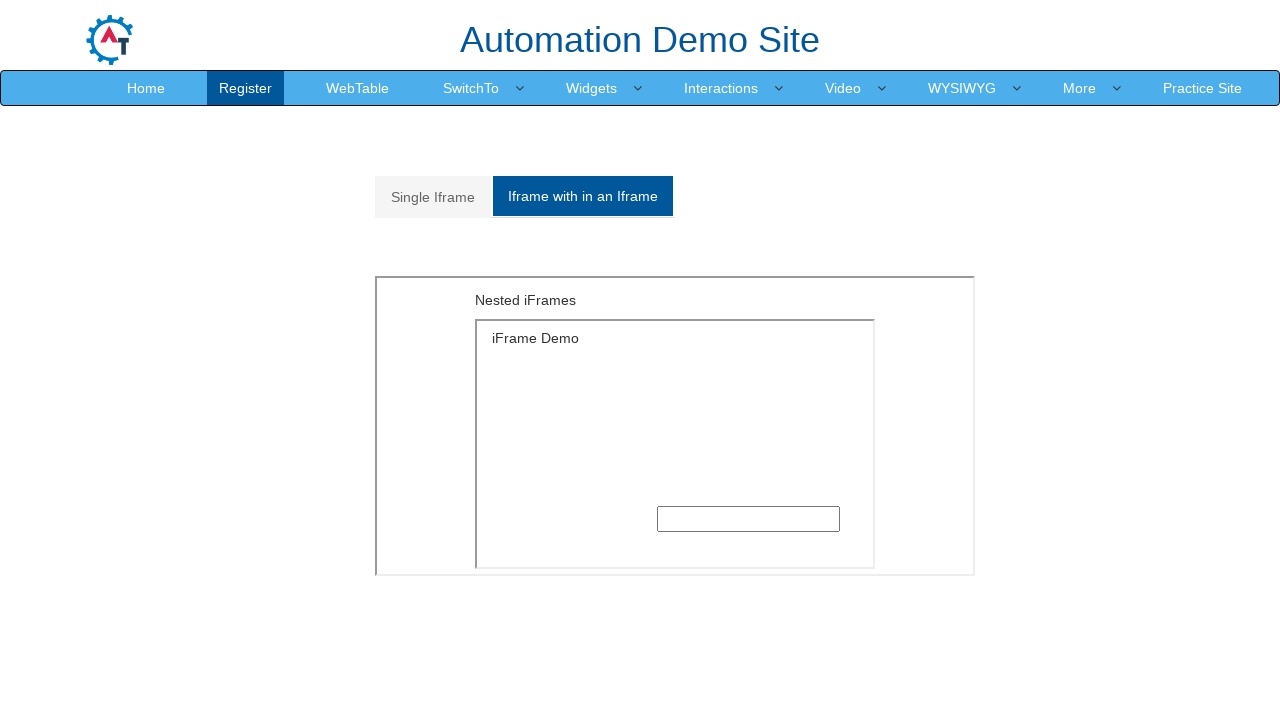

Located inner iframe within outer iframe using frame_locator
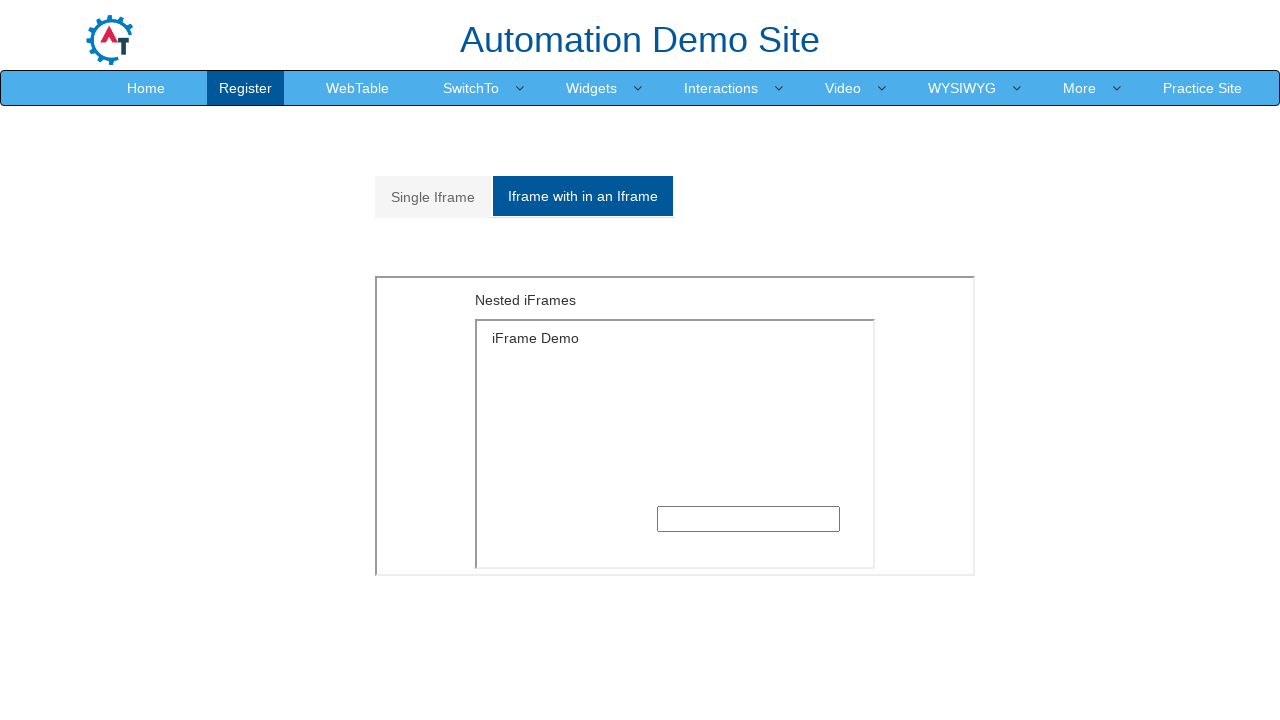

Entered text 'Hi there' in input field within inner iframe on xpath=//*[@id="Multiple"]/iframe >> internal:control=enter-frame >> xpath=//ifra
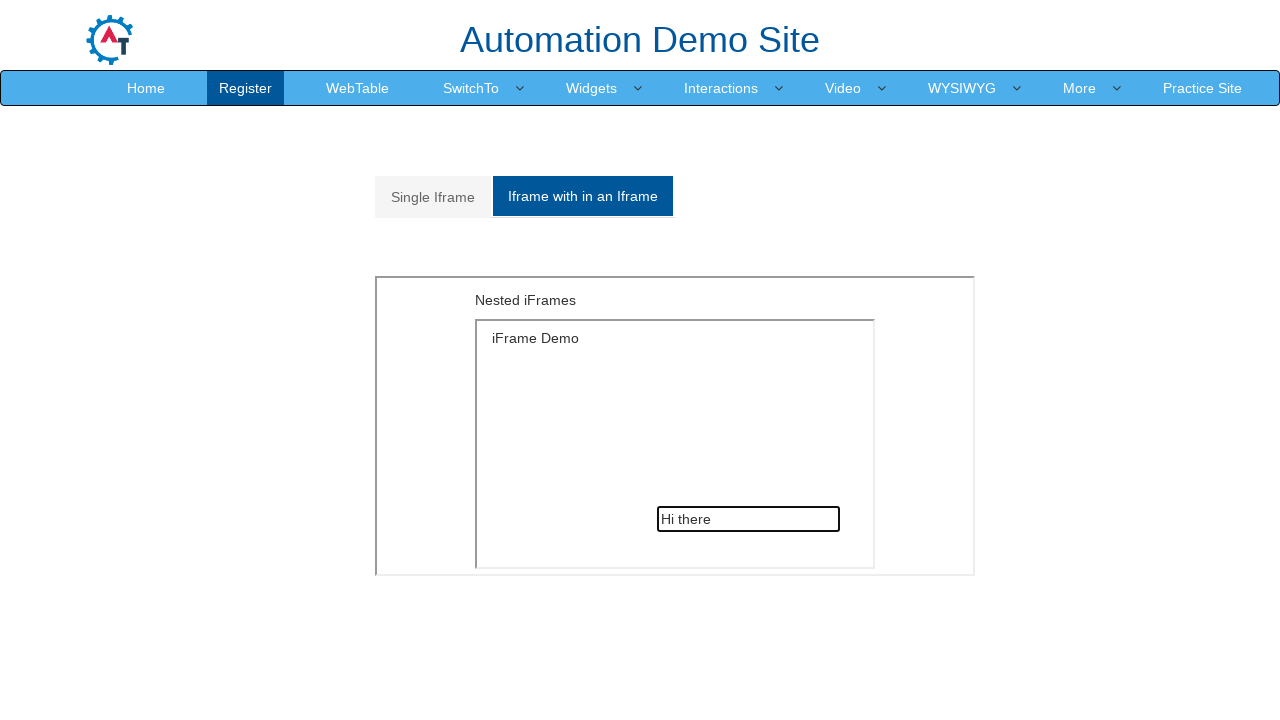

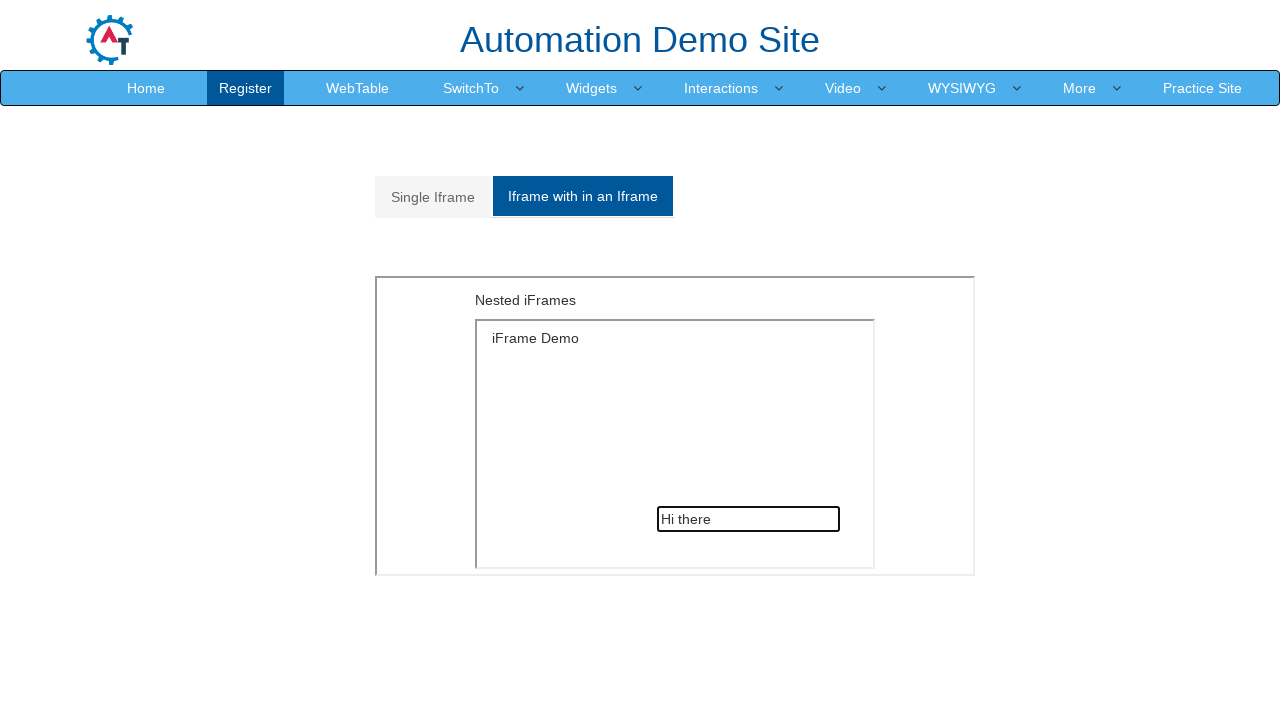